Tests various form controls on an automation practice page including radio buttons, autocomplete dropdown, and checkboxes

Starting URL: https://rahulshettyacademy.com/AutomationPractice/

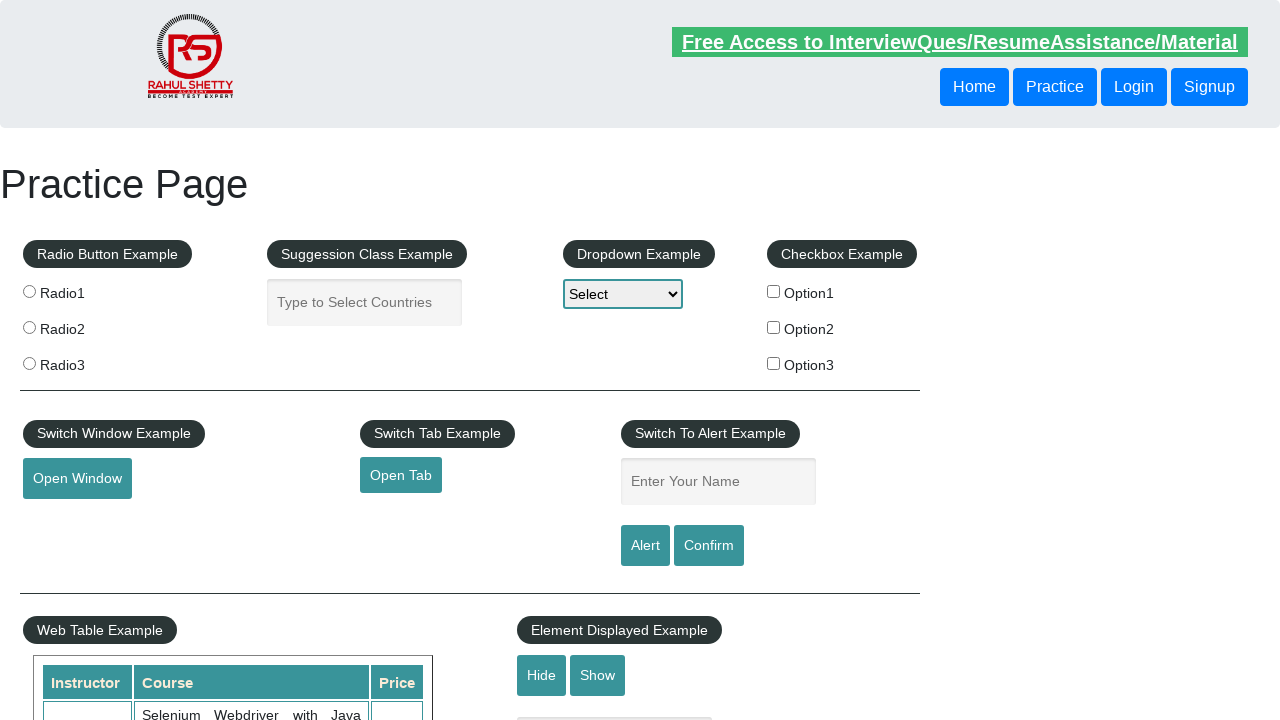

Clicked radio button with value 'radio3' at (29, 363) on input.radioButton[value='radio3']
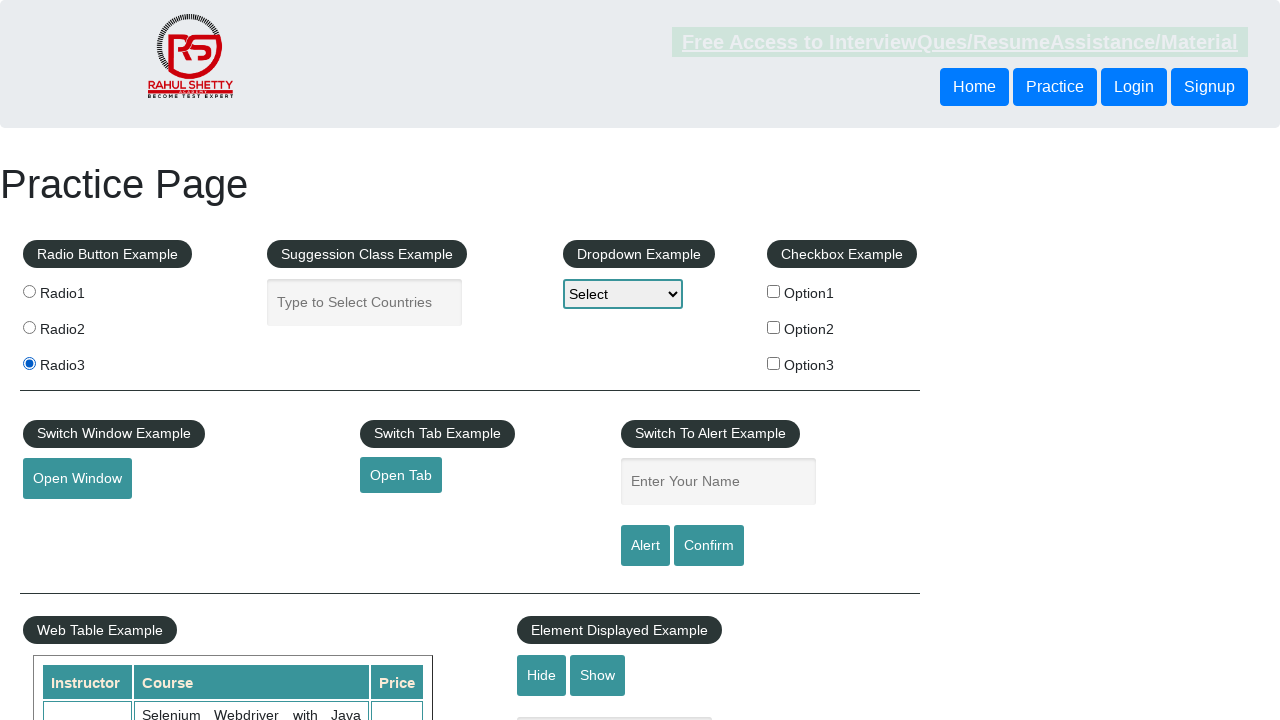

Filled autocomplete field with 'ind' on input#autocomplete
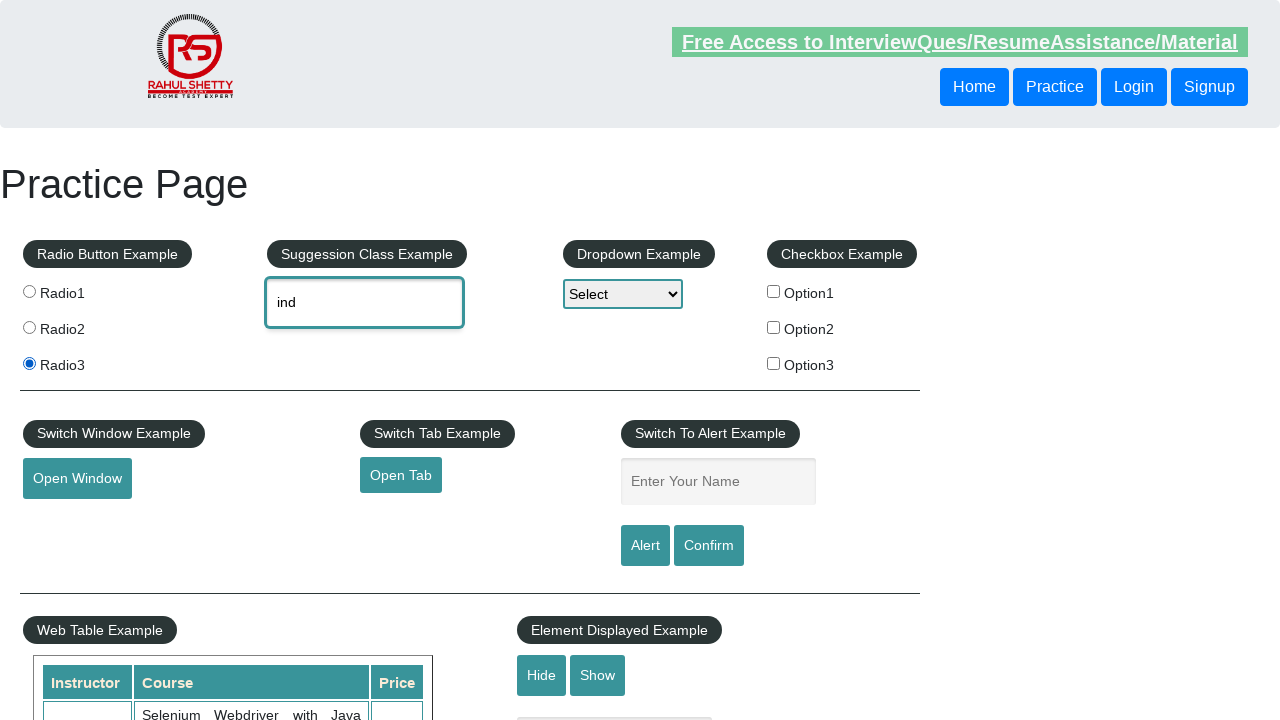

Dropdown suggestions appeared
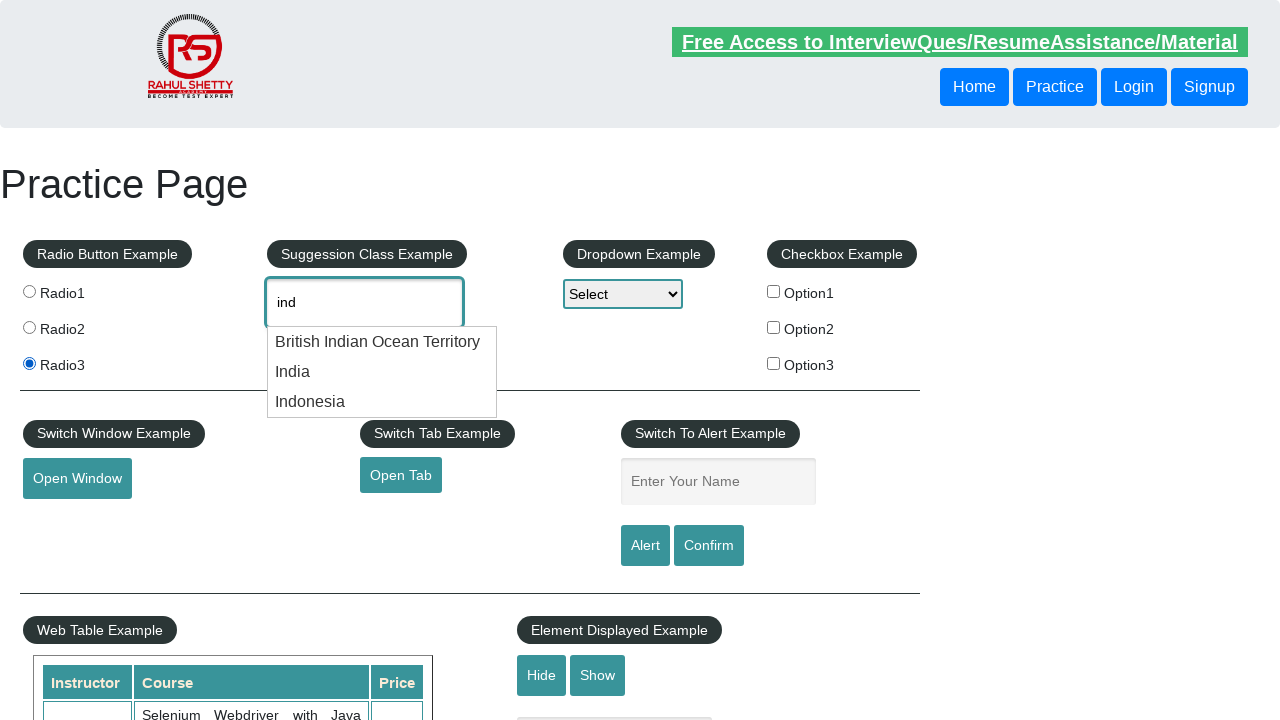

Selected 'Indonesia' from dropdown suggestions at (382, 402) on xpath=//li//div >> internal:has-text="Indonesia"i >> nth=0
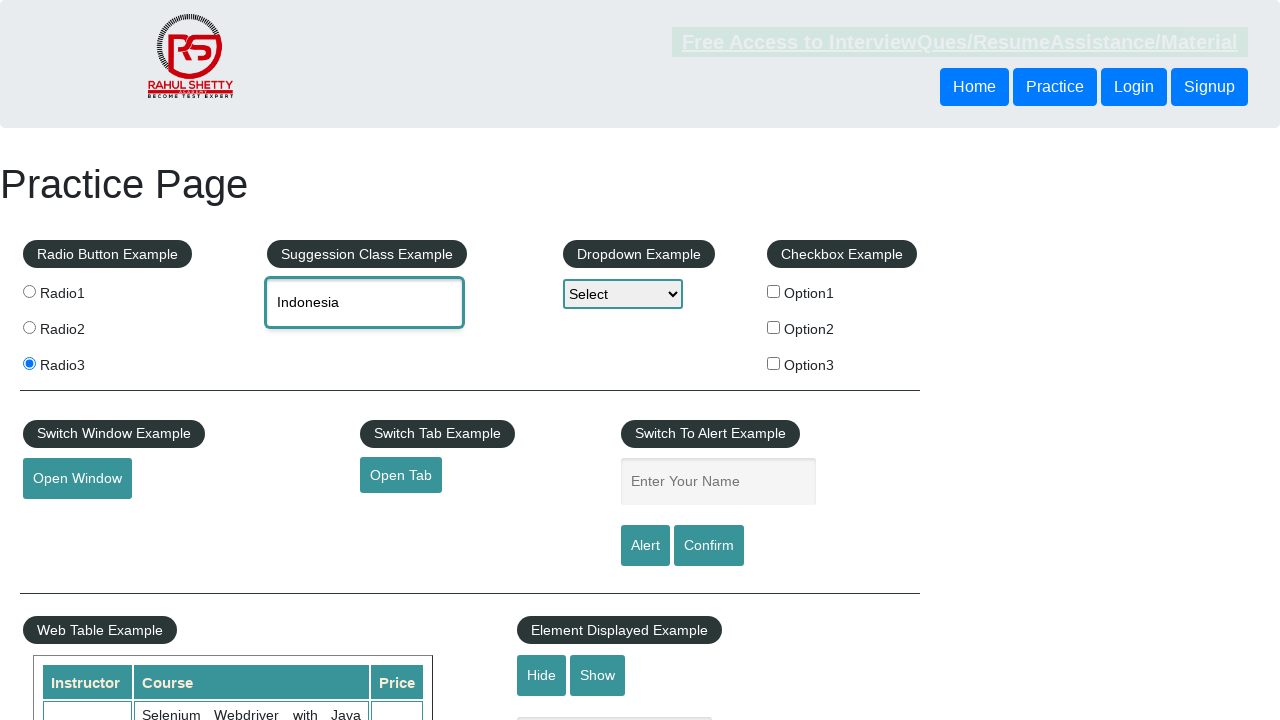

Clicked checkbox with value 'option1' at (774, 291) on xpath=//input[@value='option1']
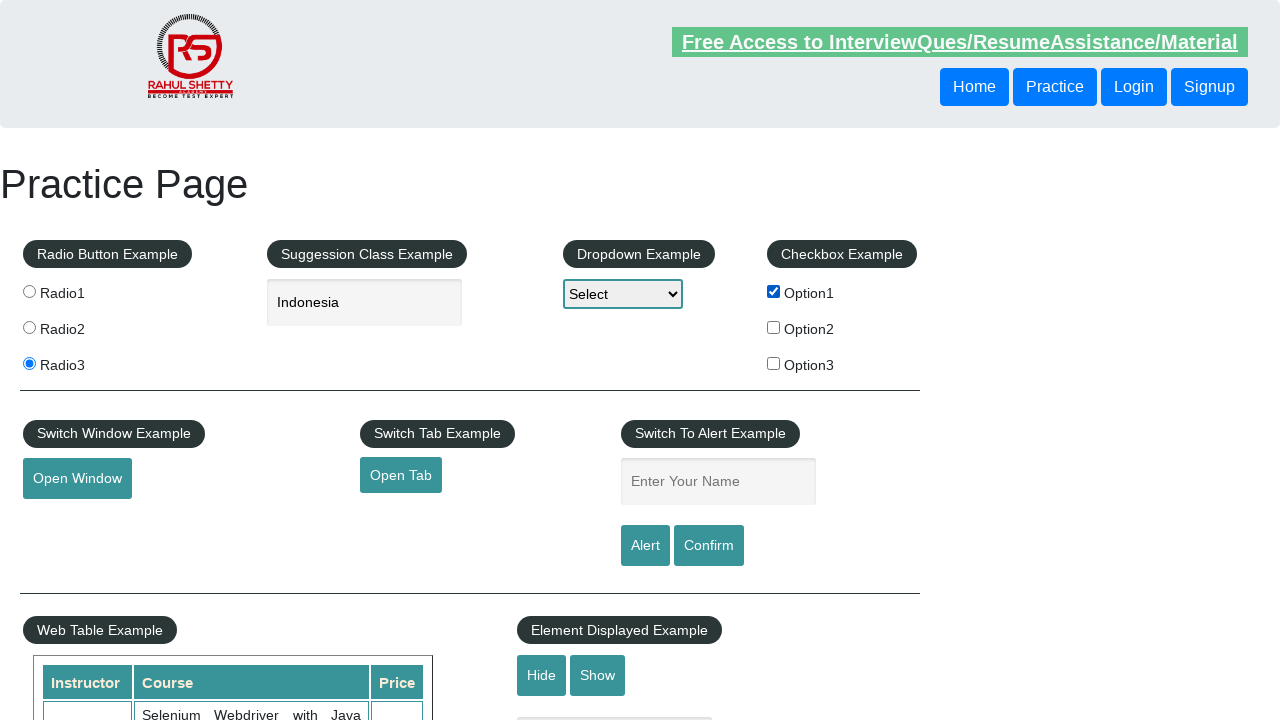

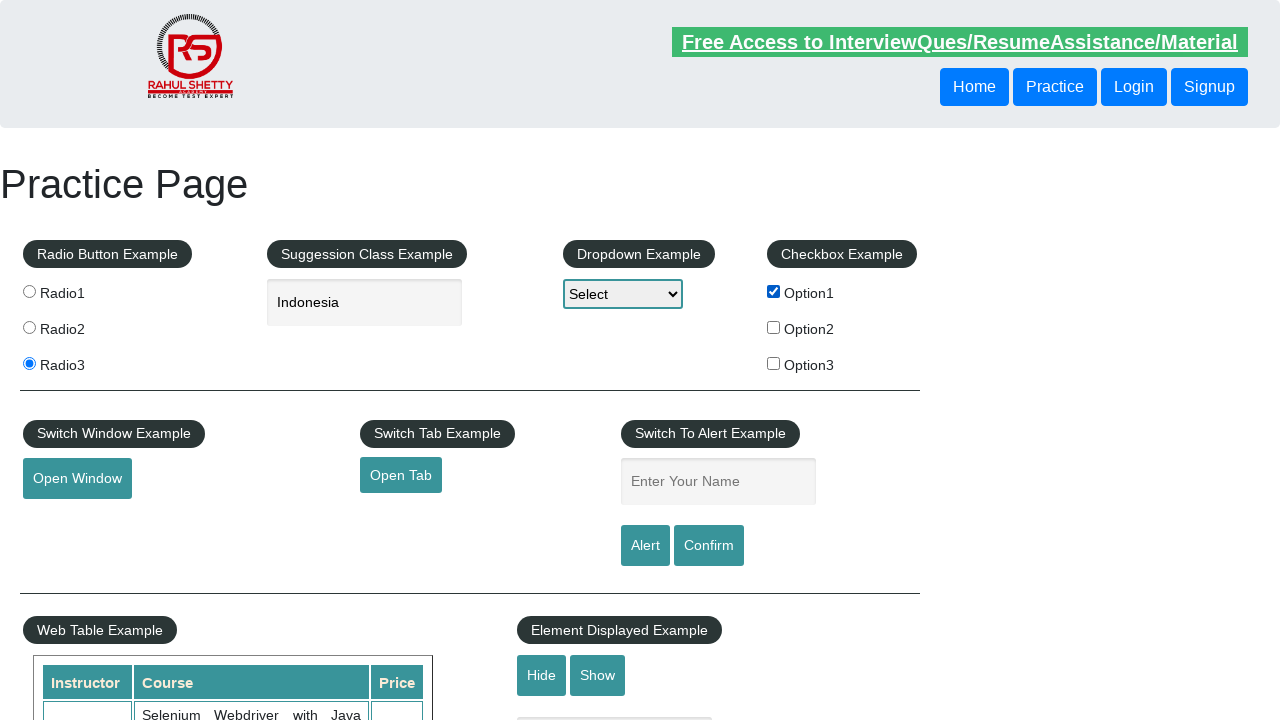